Tests file upload functionality by selecting a file and clicking the upload button, then verifying the success message is displayed

Starting URL: https://the-internet.herokuapp.com/upload

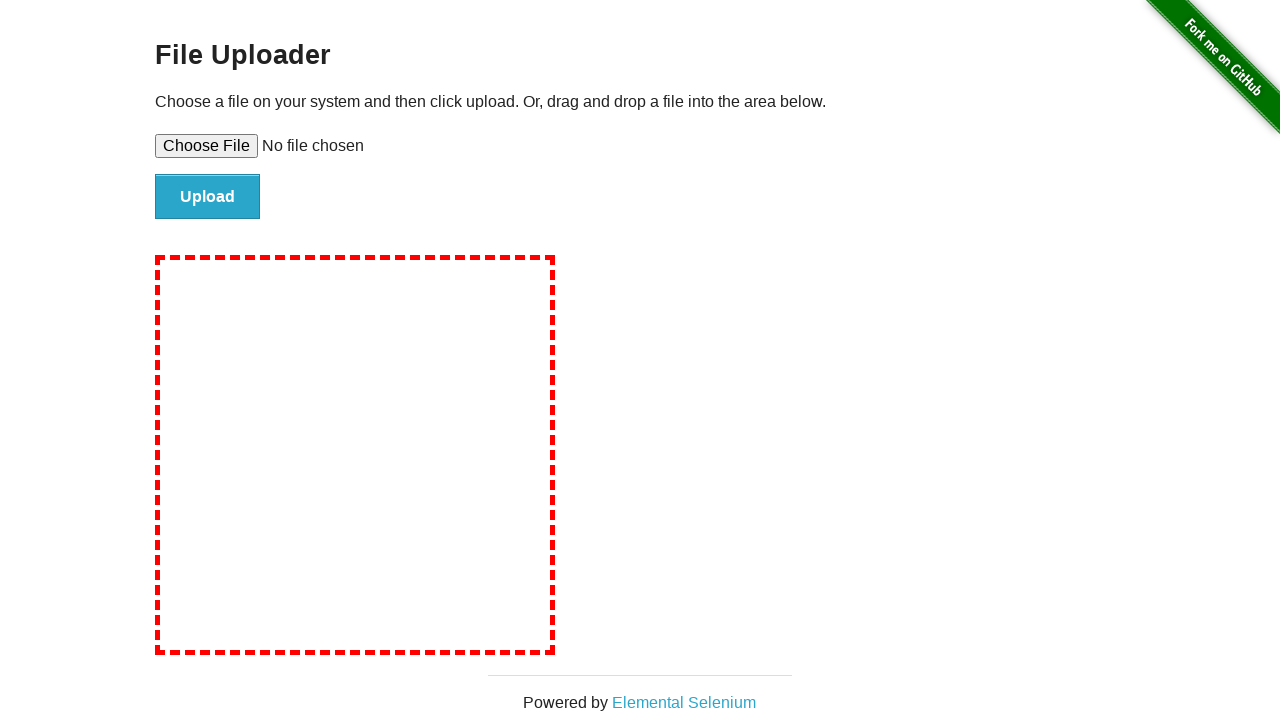

Created temporary test file for upload
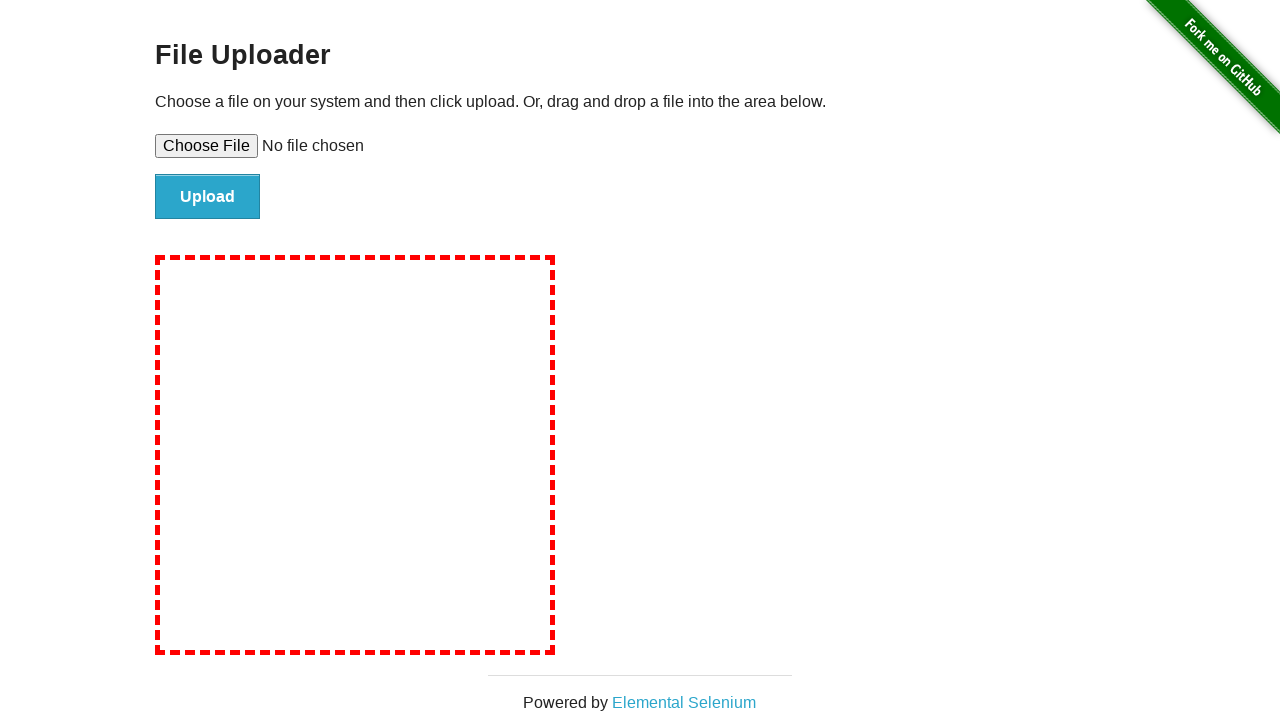

Selected file for upload via file input
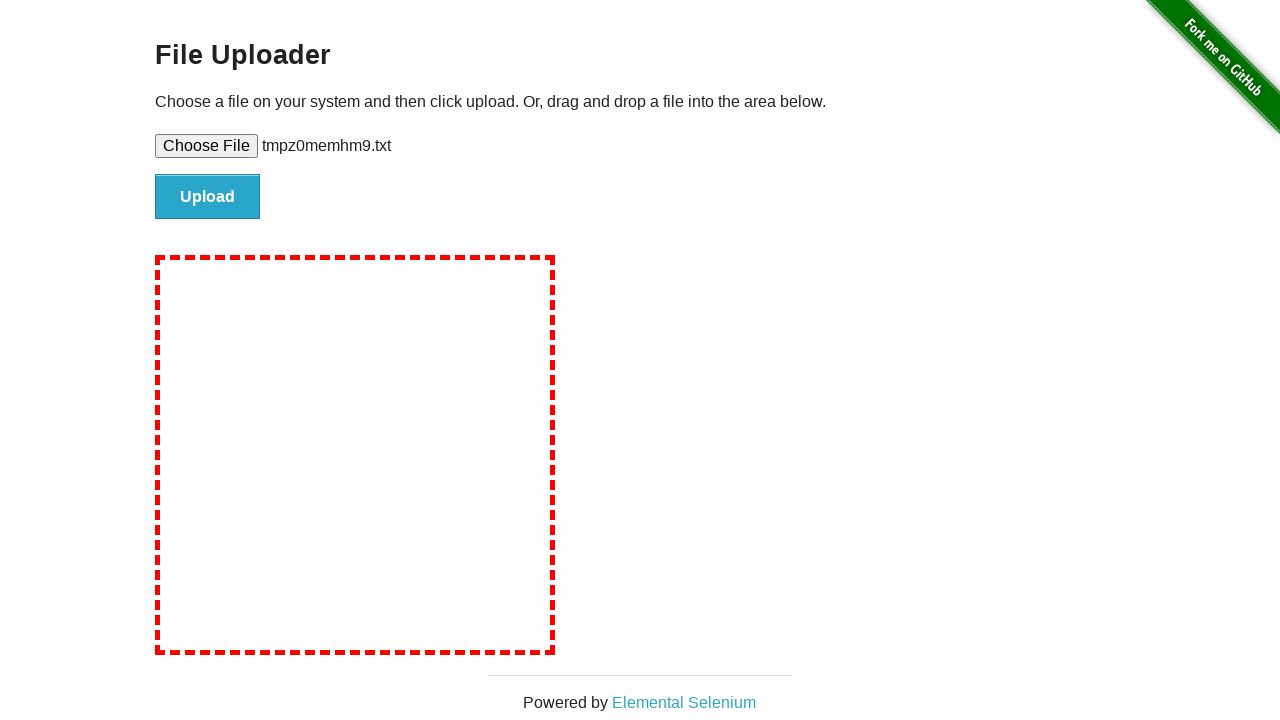

Clicked upload button to submit file at (208, 197) on #file-submit
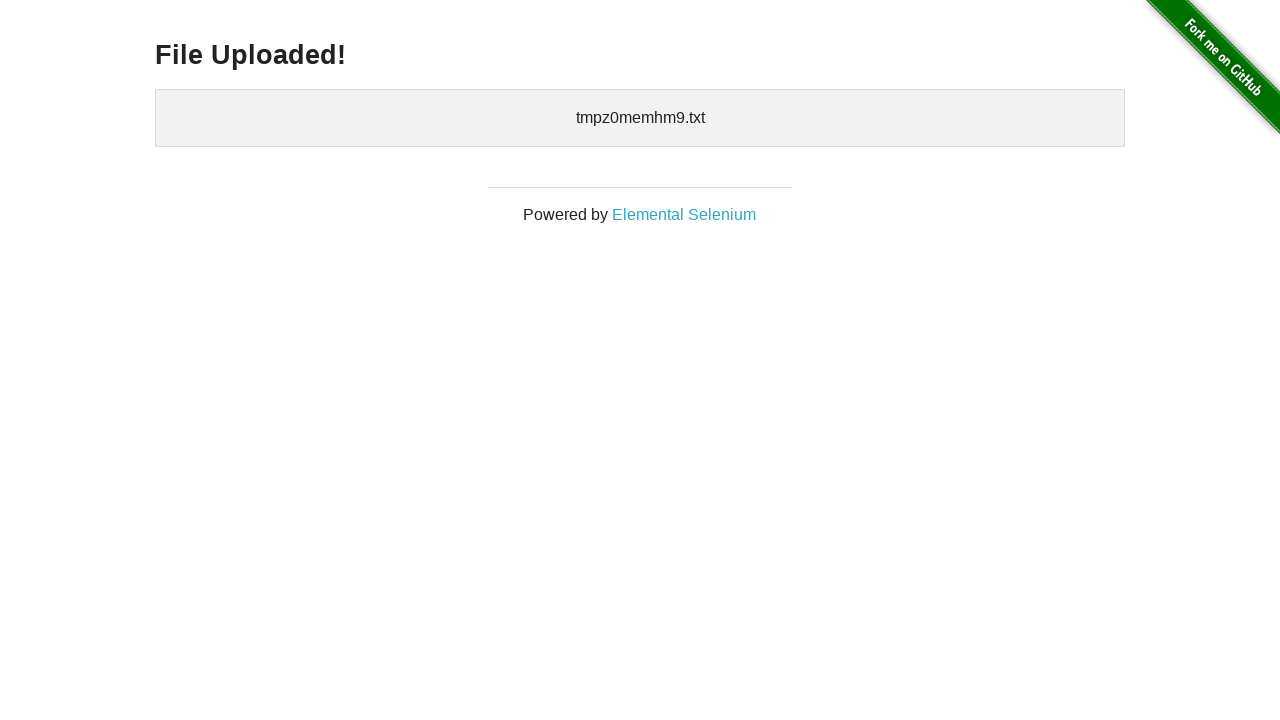

Success message heading loaded
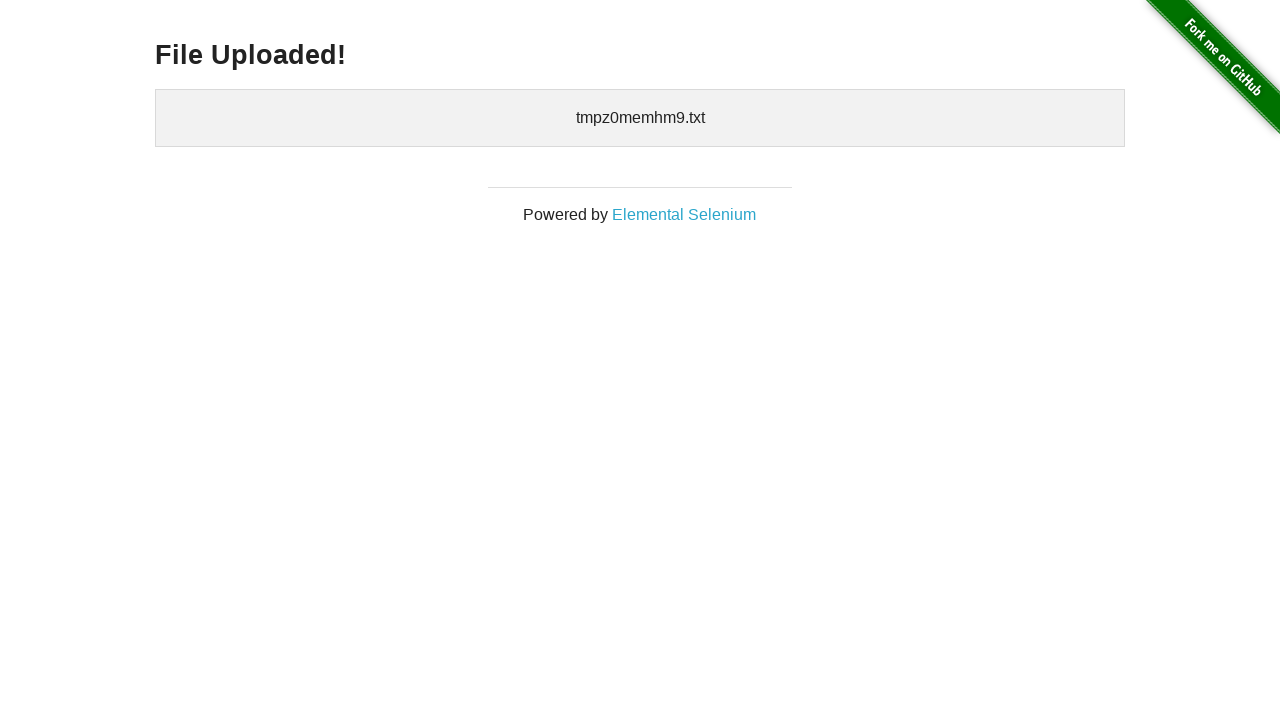

Verified success message is visible
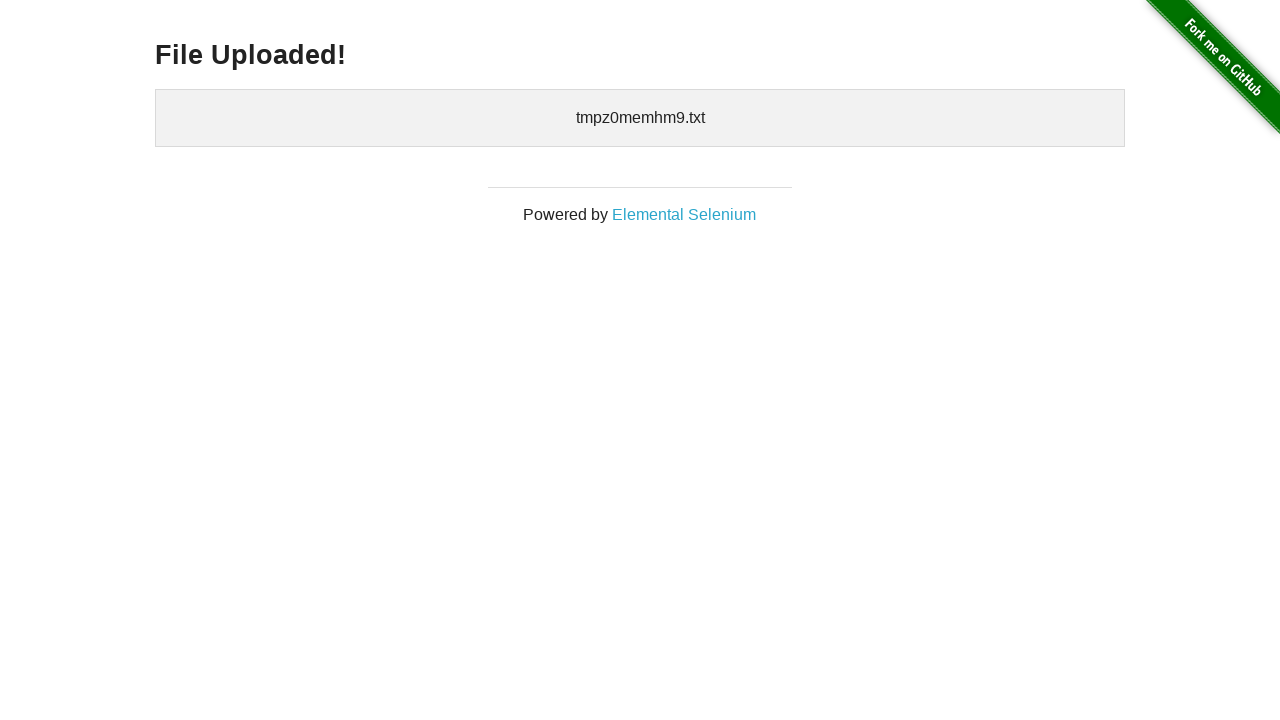

Cleaned up temporary test file
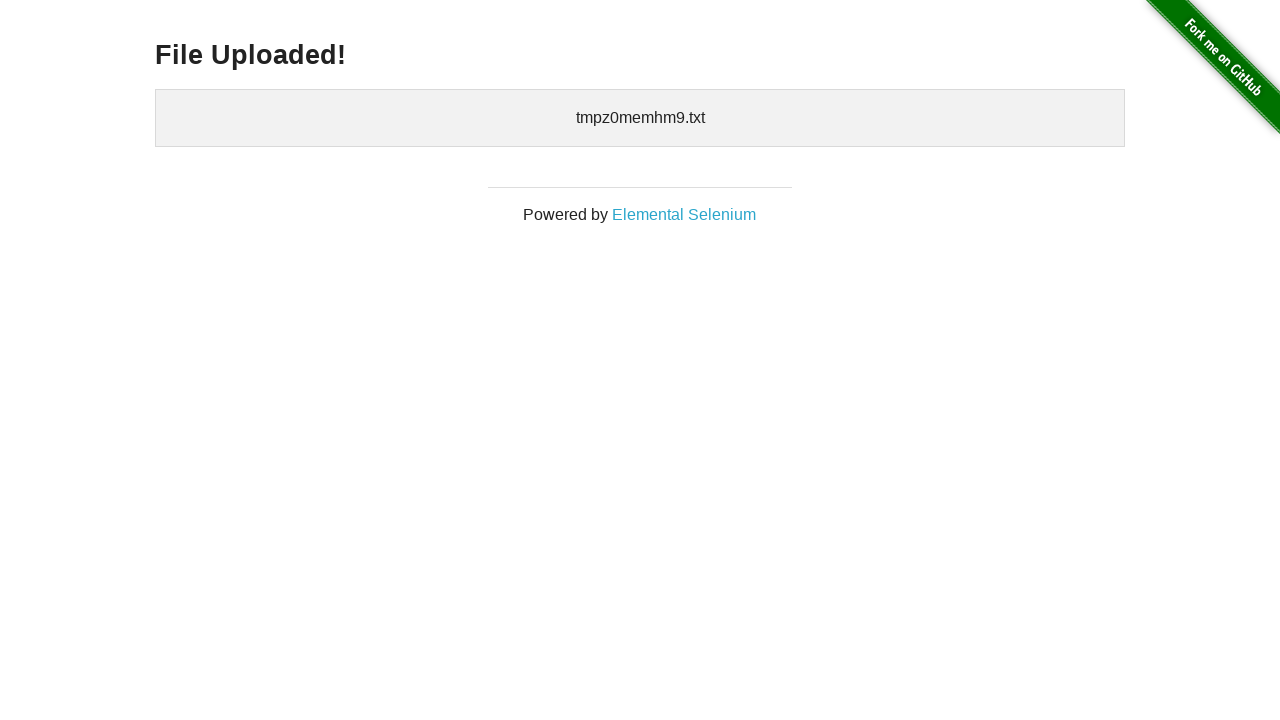

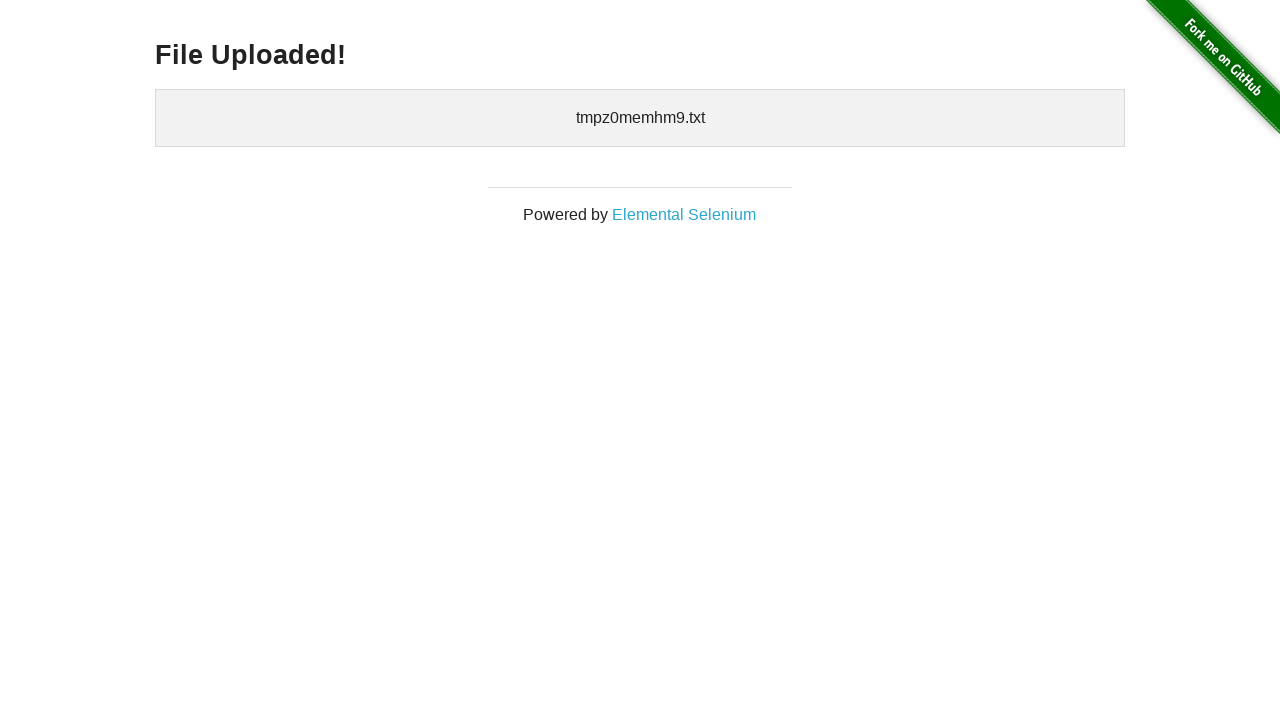